Tests date picker functionality by clicking on a date field and selecting a specific date (February 9, 2020) using dropdown selectors for month and year, then clicking on the date.

Starting URL: https://www.dummyticket.com/dummy-ticket-for-visa-application/

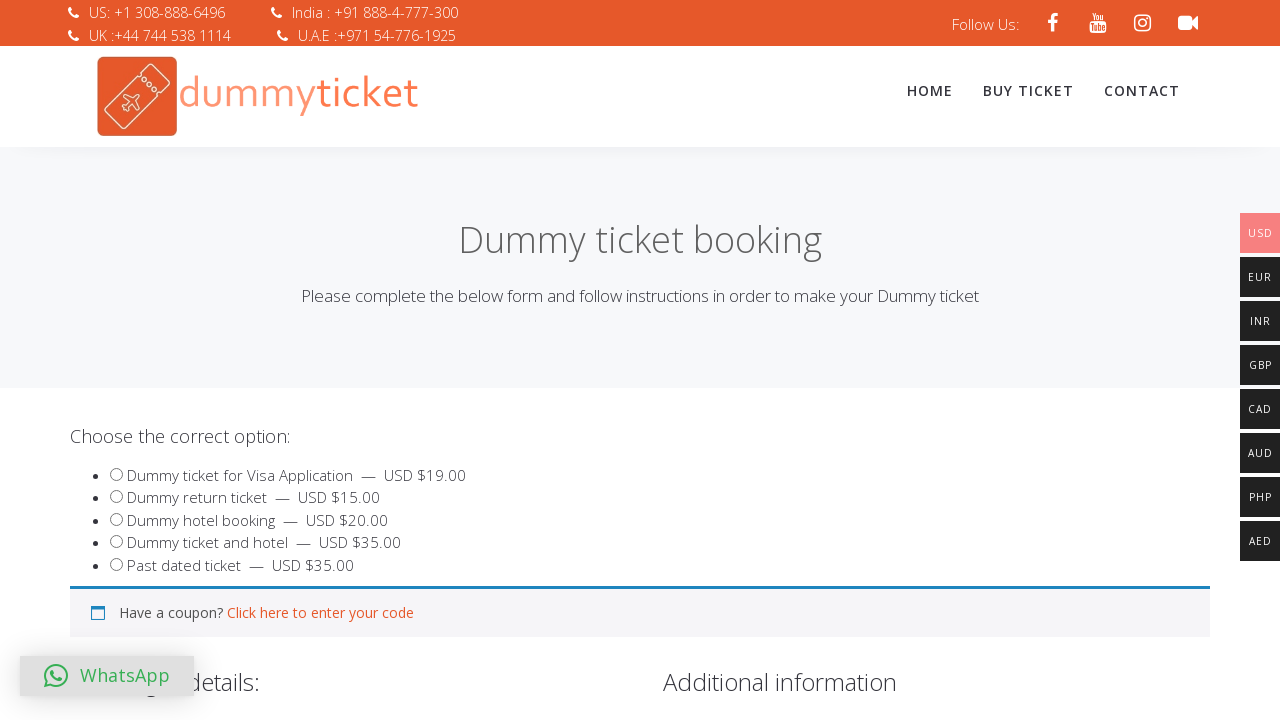

Clicked on date of birth field to open date picker at (344, 360) on #dob
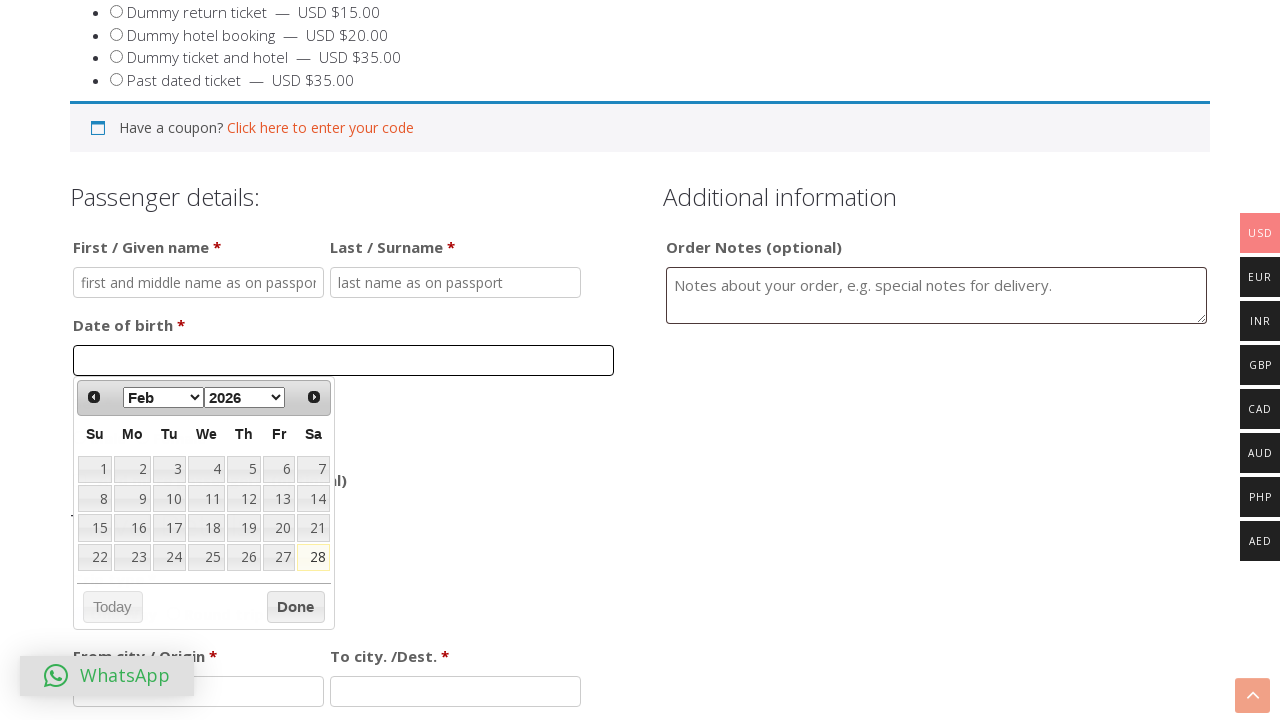

Selected February from month dropdown on select.ui-datepicker-month
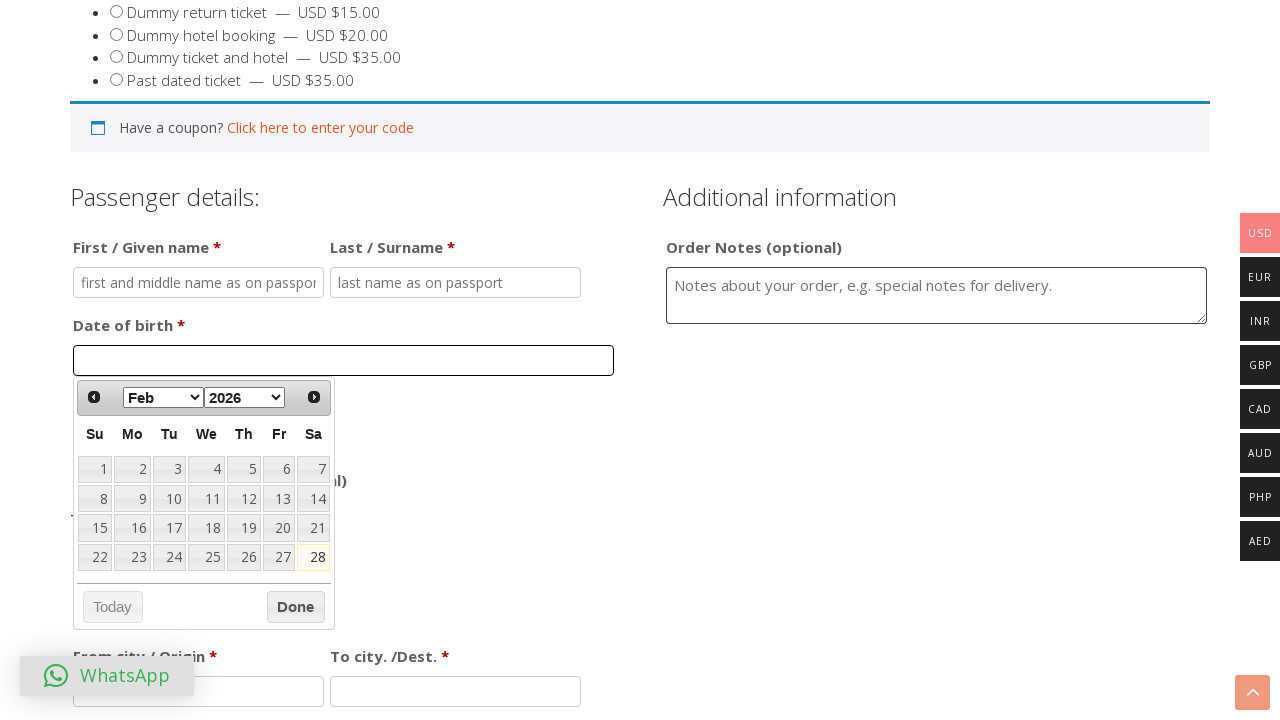

Selected 2020 from year dropdown on select.ui-datepicker-year
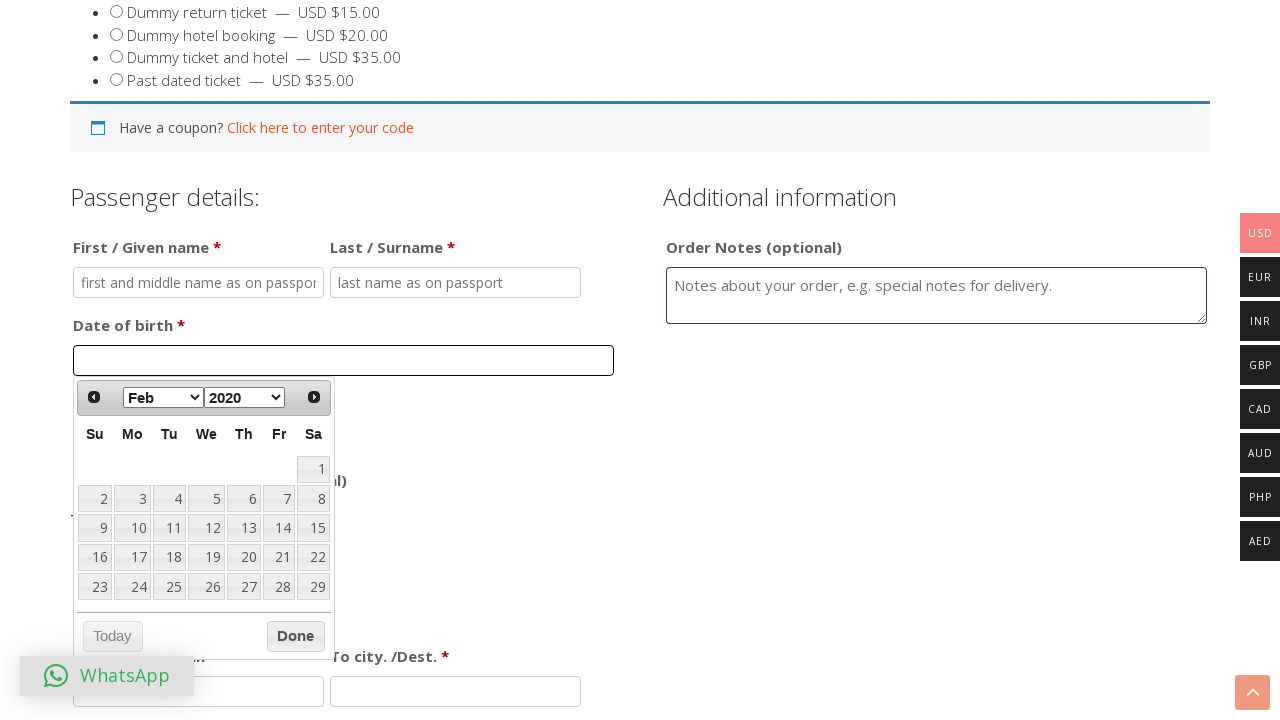

Clicked on the 9th to select February 9, 2020 at (95, 528) on table.ui-datepicker-calendar td a:text-is('9')
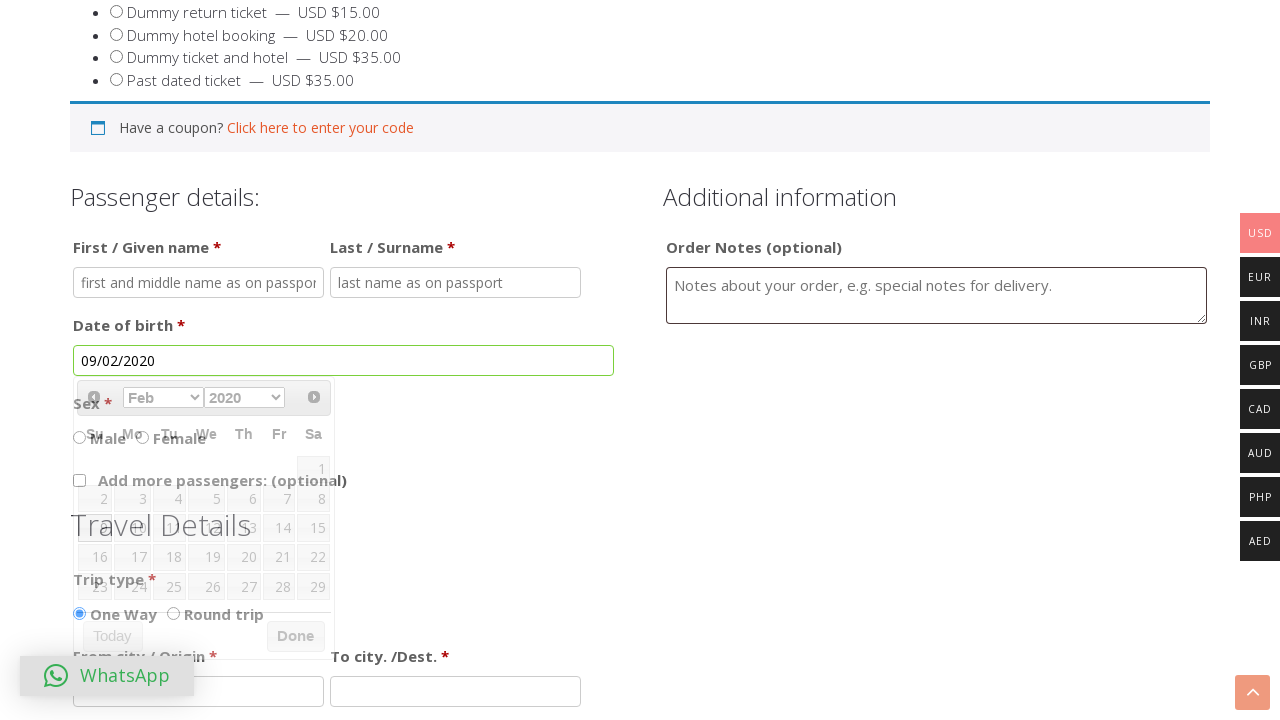

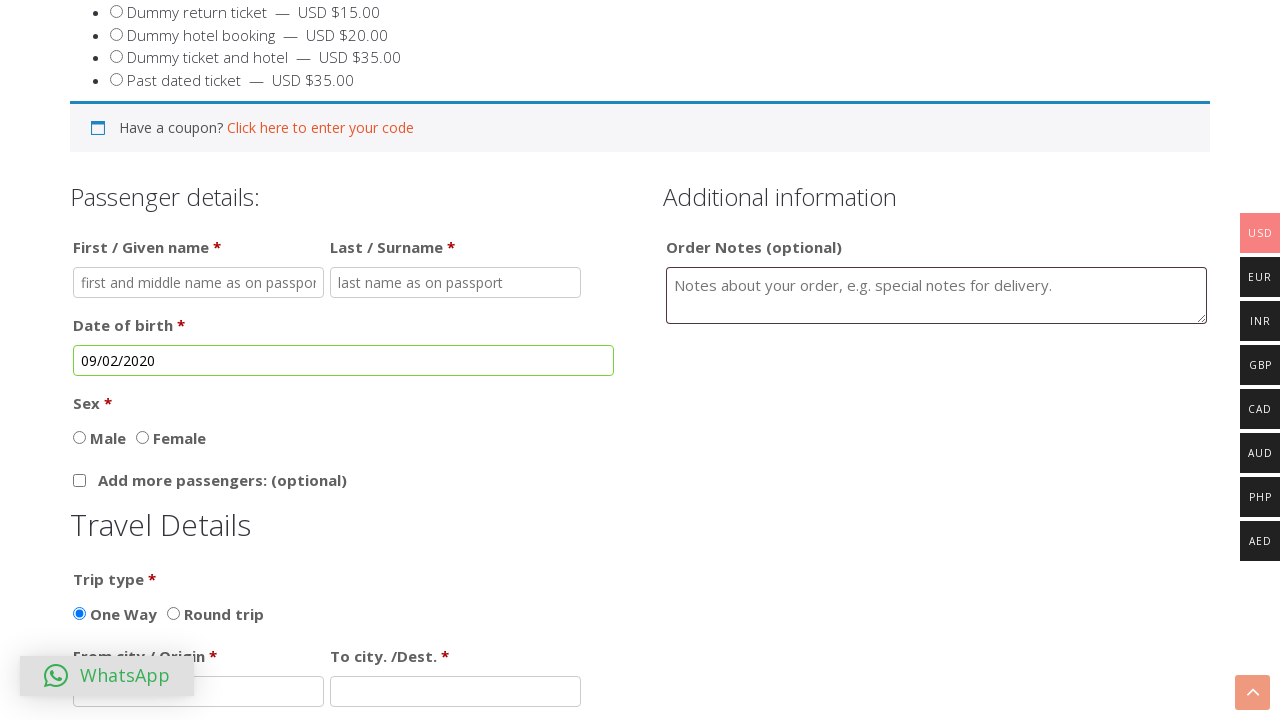